Tests adding 8 elements to the page and then removing 5 of them by clicking delete buttons from the last added element

Starting URL: https://the-internet.herokuapp.com/add_remove_elements/

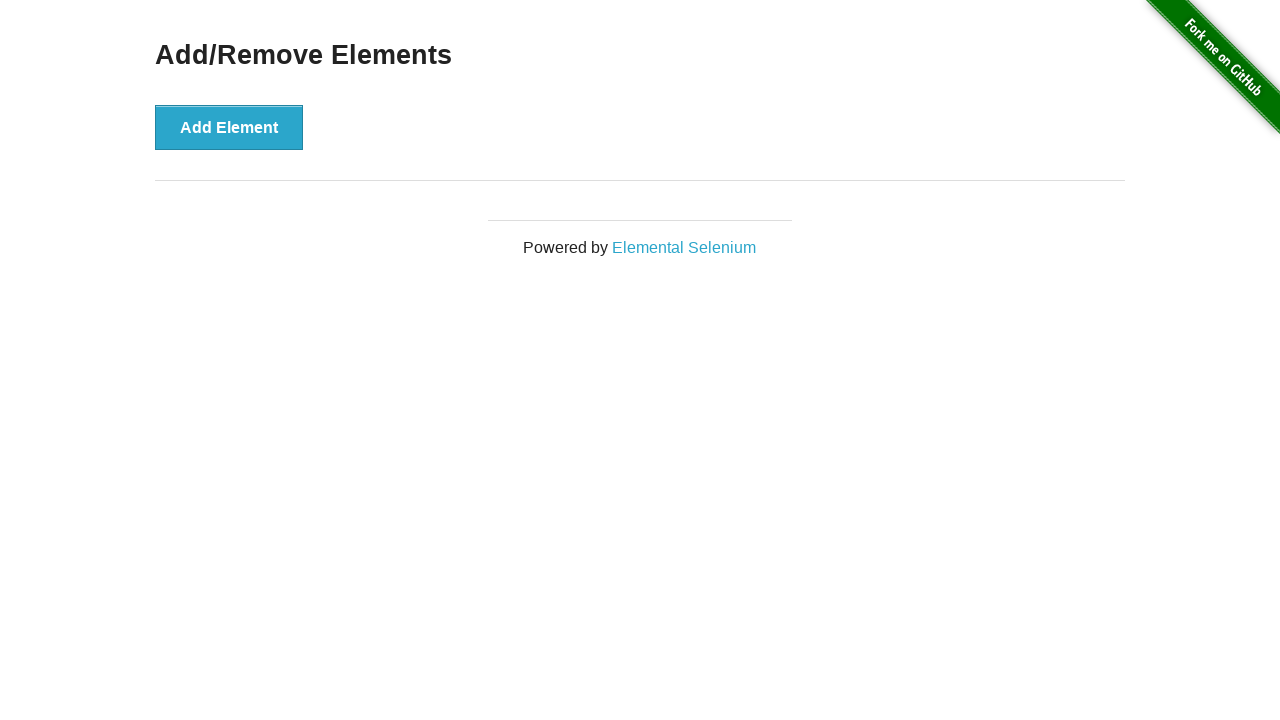

Clicked 'Add Element' button at (229, 127) on button[onclick='addElement()']
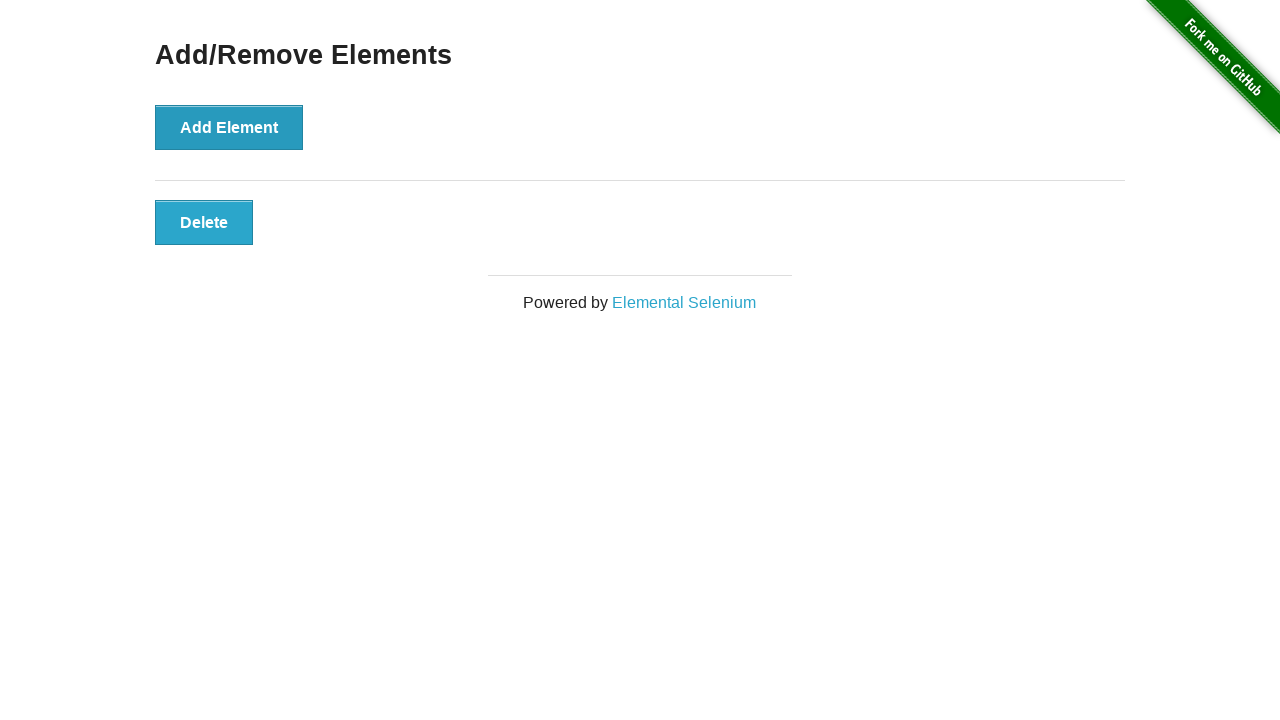

Clicked 'Add Element' button at (229, 127) on button[onclick='addElement()']
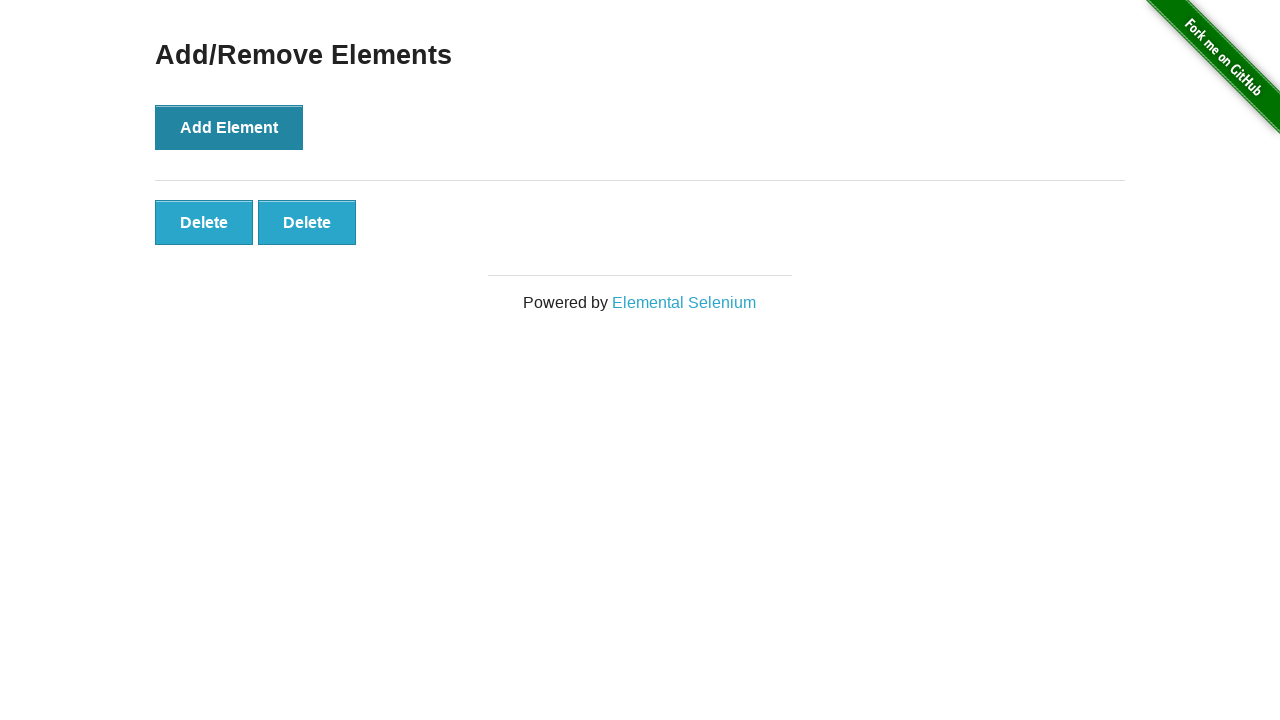

Clicked 'Add Element' button at (229, 127) on button[onclick='addElement()']
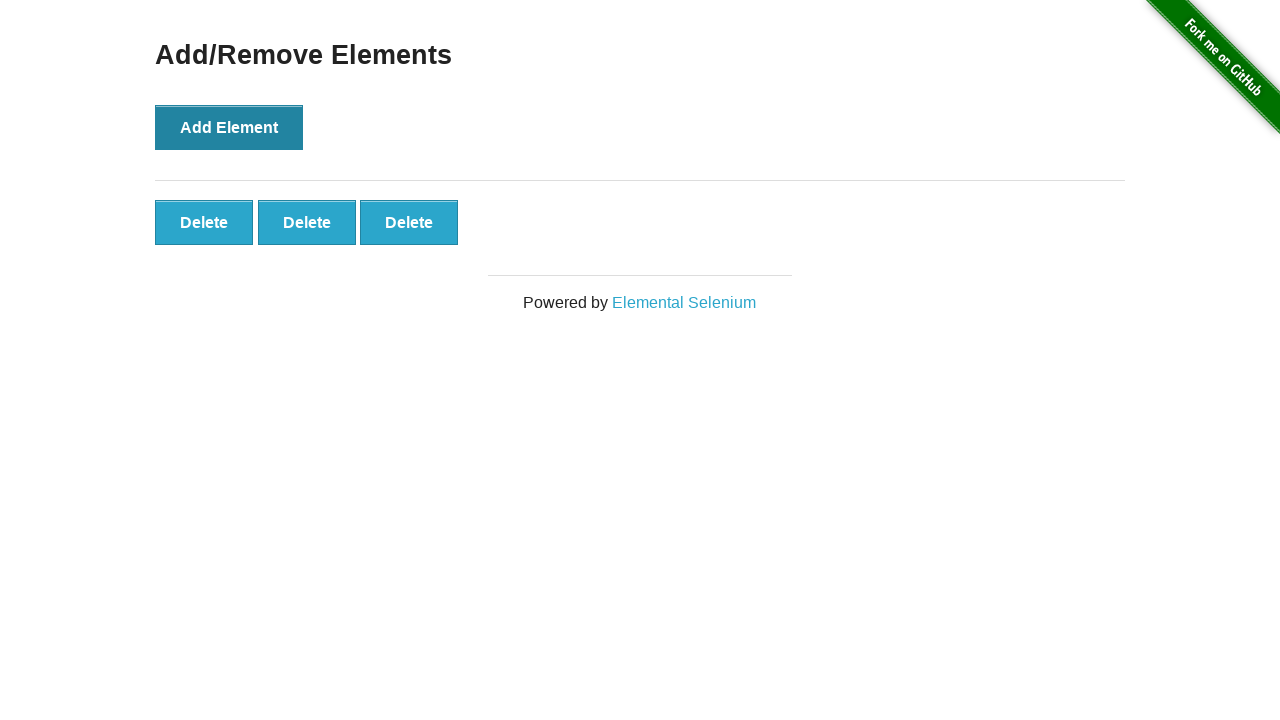

Clicked 'Add Element' button at (229, 127) on button[onclick='addElement()']
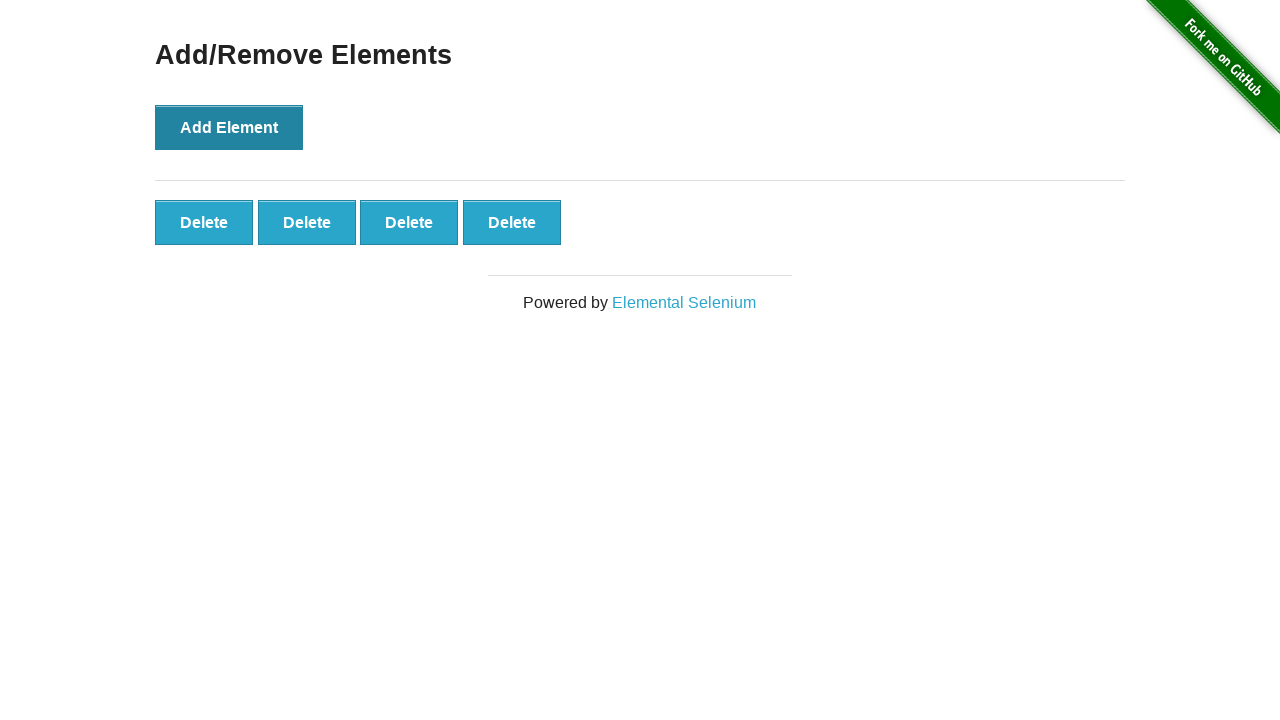

Clicked 'Add Element' button at (229, 127) on button[onclick='addElement()']
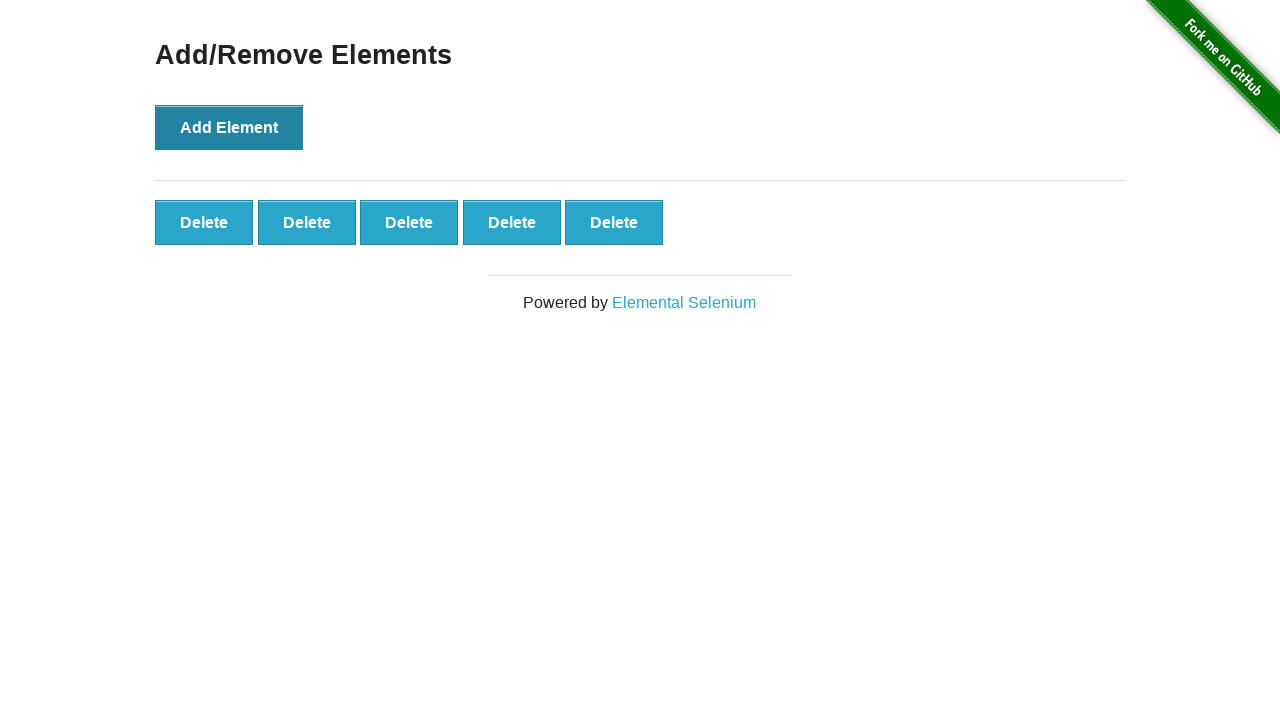

Clicked 'Add Element' button at (229, 127) on button[onclick='addElement()']
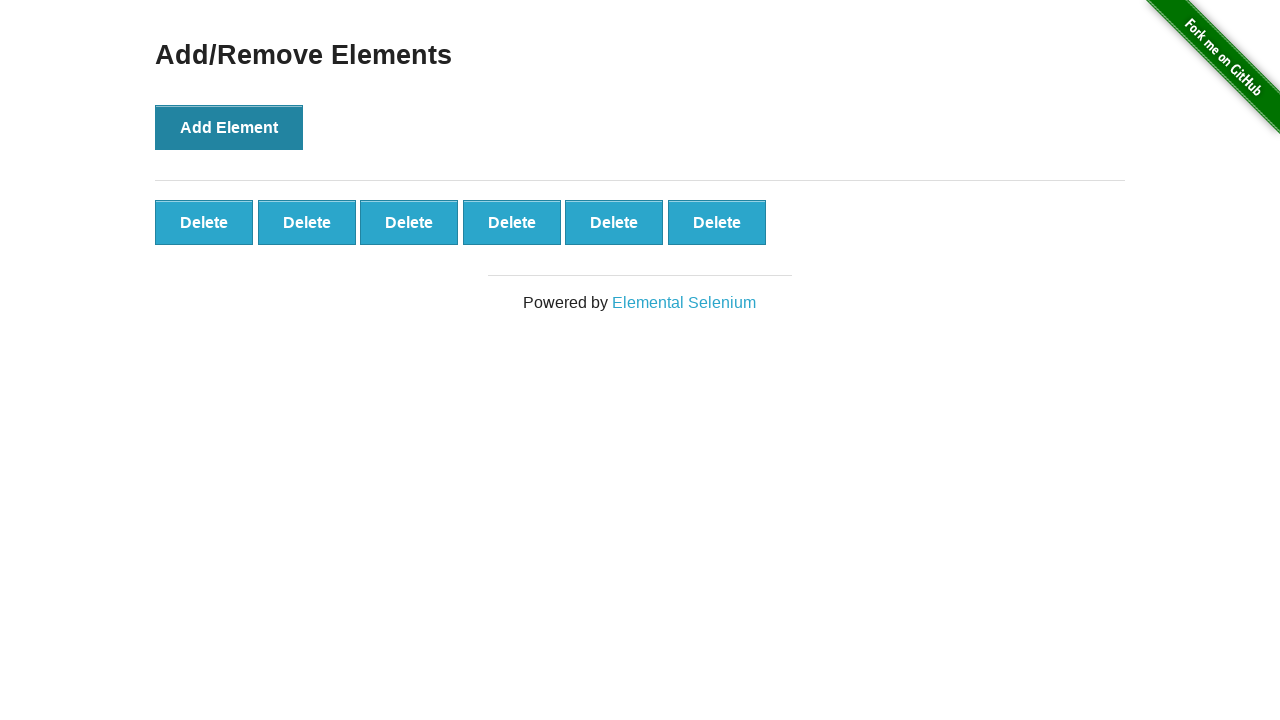

Clicked 'Add Element' button at (229, 127) on button[onclick='addElement()']
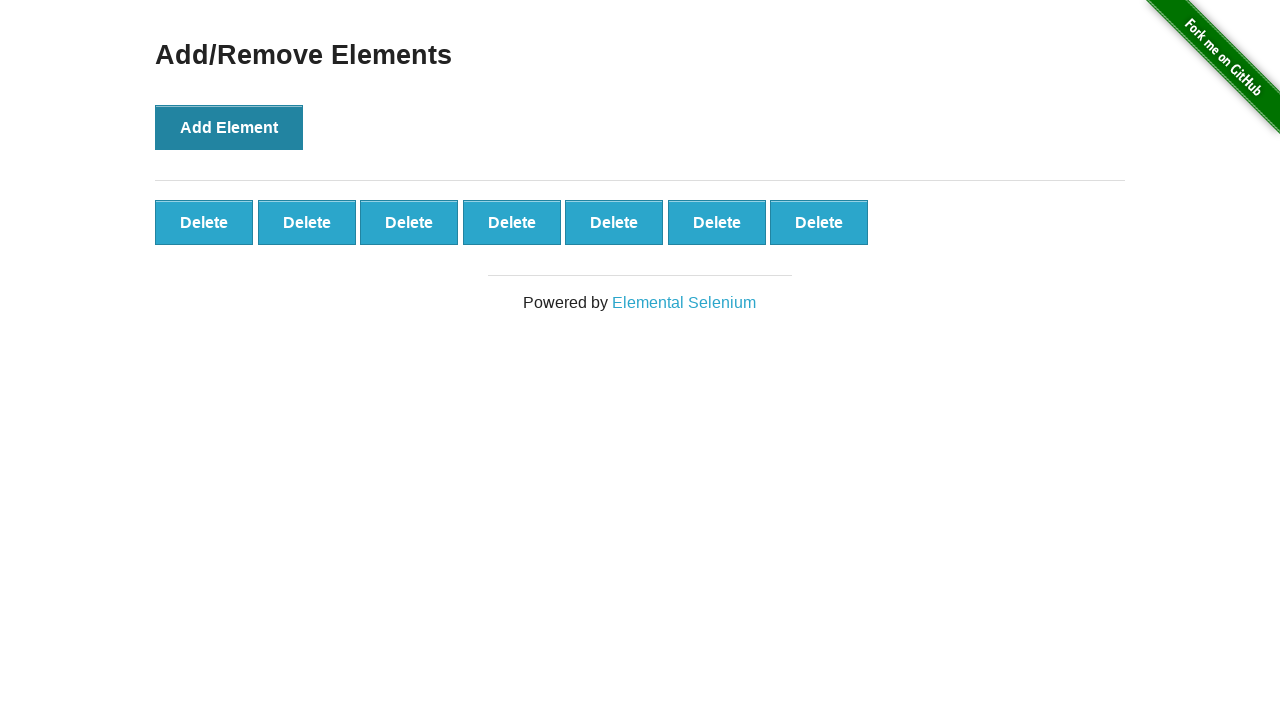

Clicked 'Add Element' button at (229, 127) on button[onclick='addElement()']
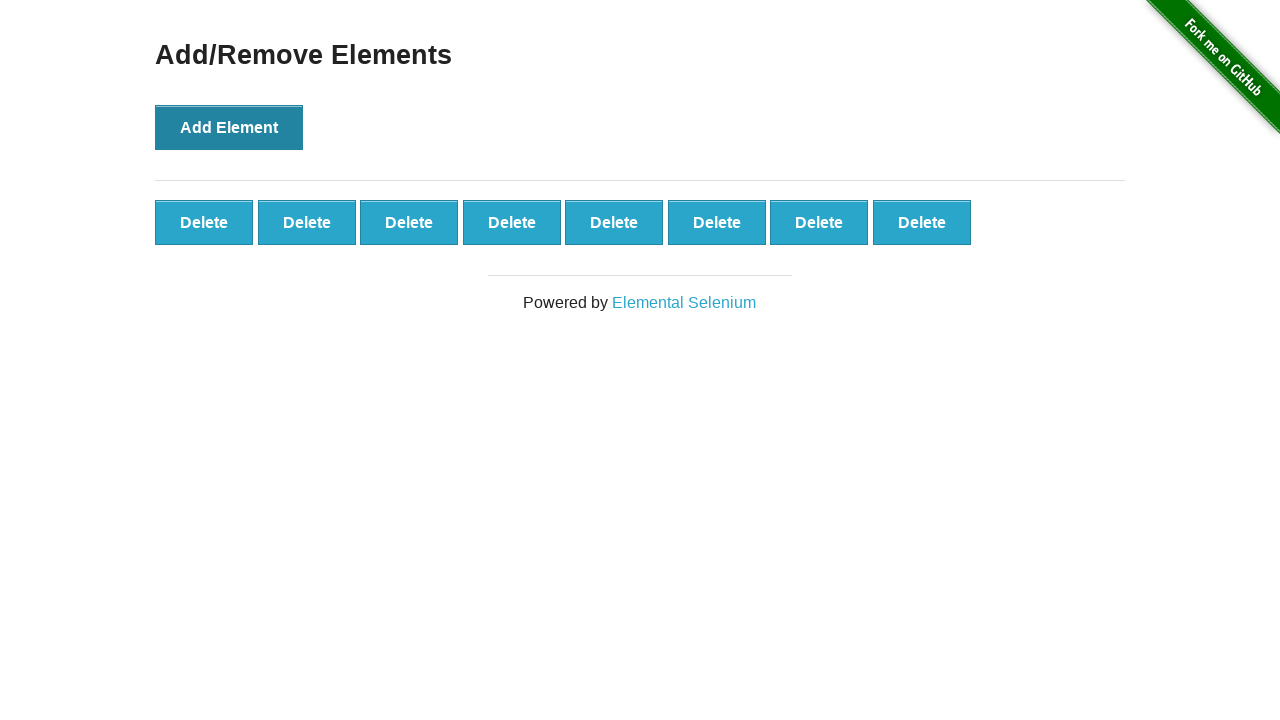

Added elements appeared on page
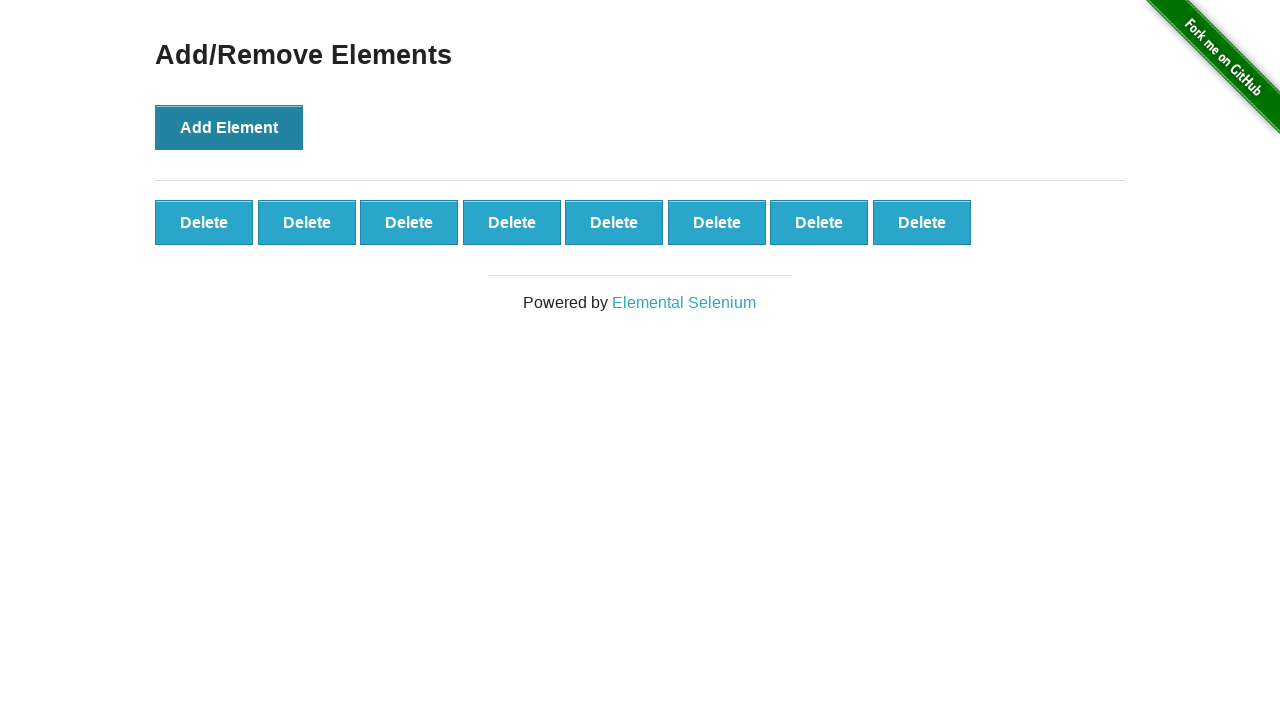

Verified 8 elements are present
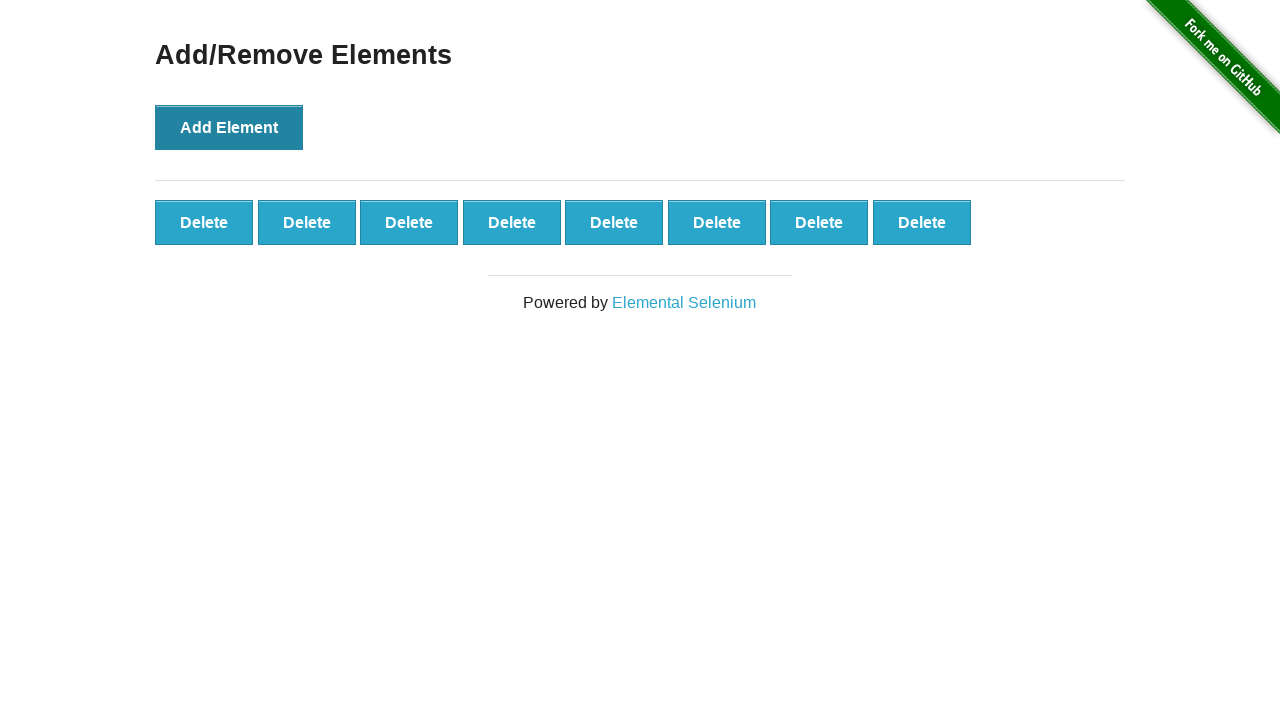

Clicked delete button on last added element at (922, 222) on #elements .added-manually >> nth=7
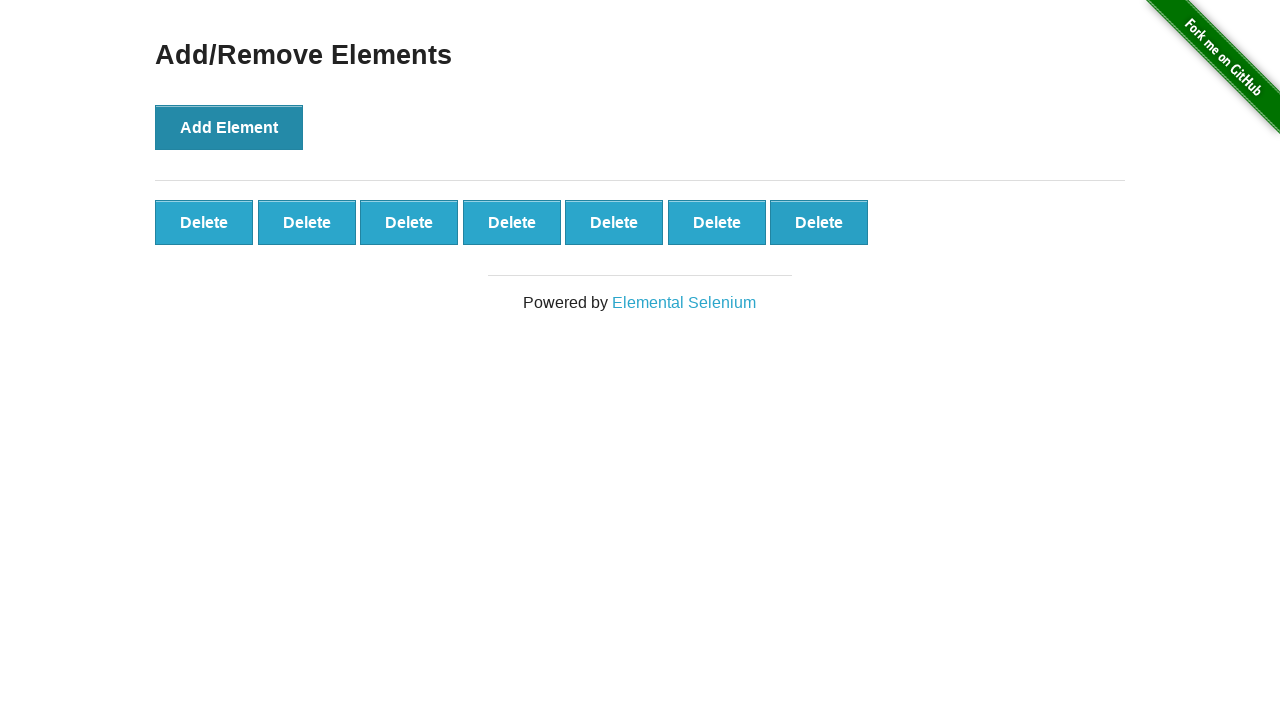

Clicked delete button on last added element at (819, 222) on #elements .added-manually >> nth=6
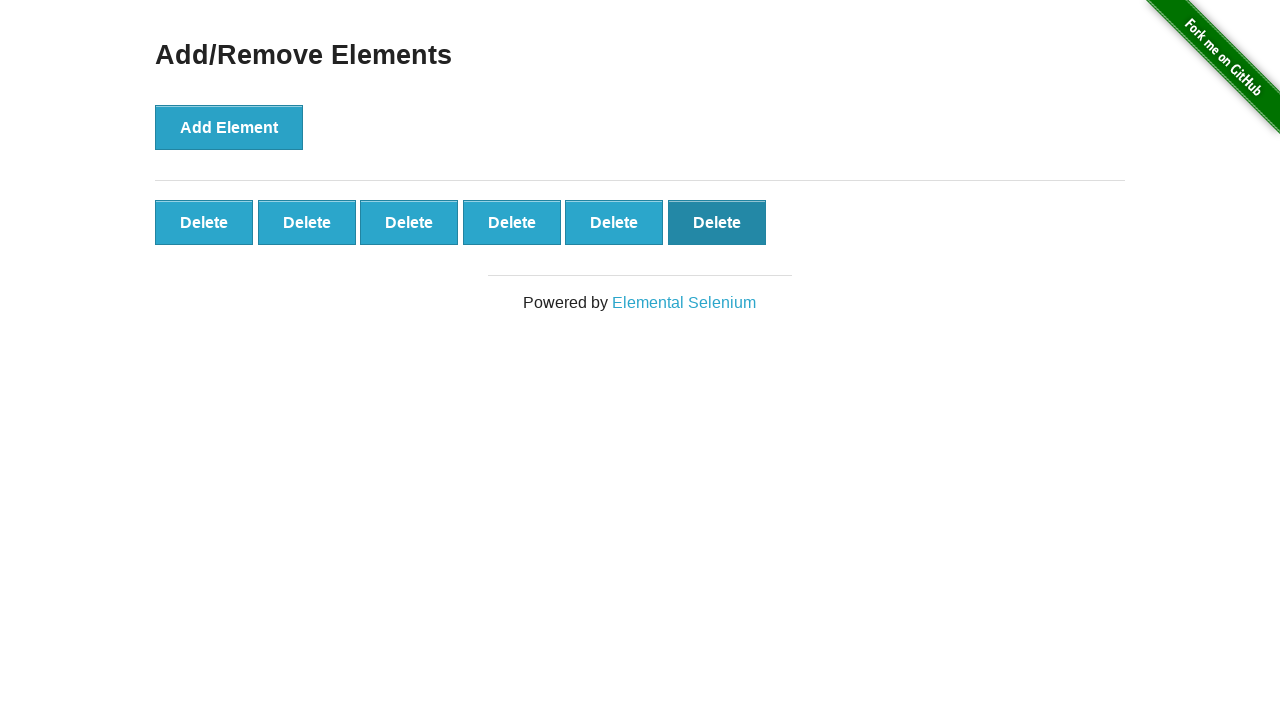

Clicked delete button on last added element at (717, 222) on #elements .added-manually >> nth=5
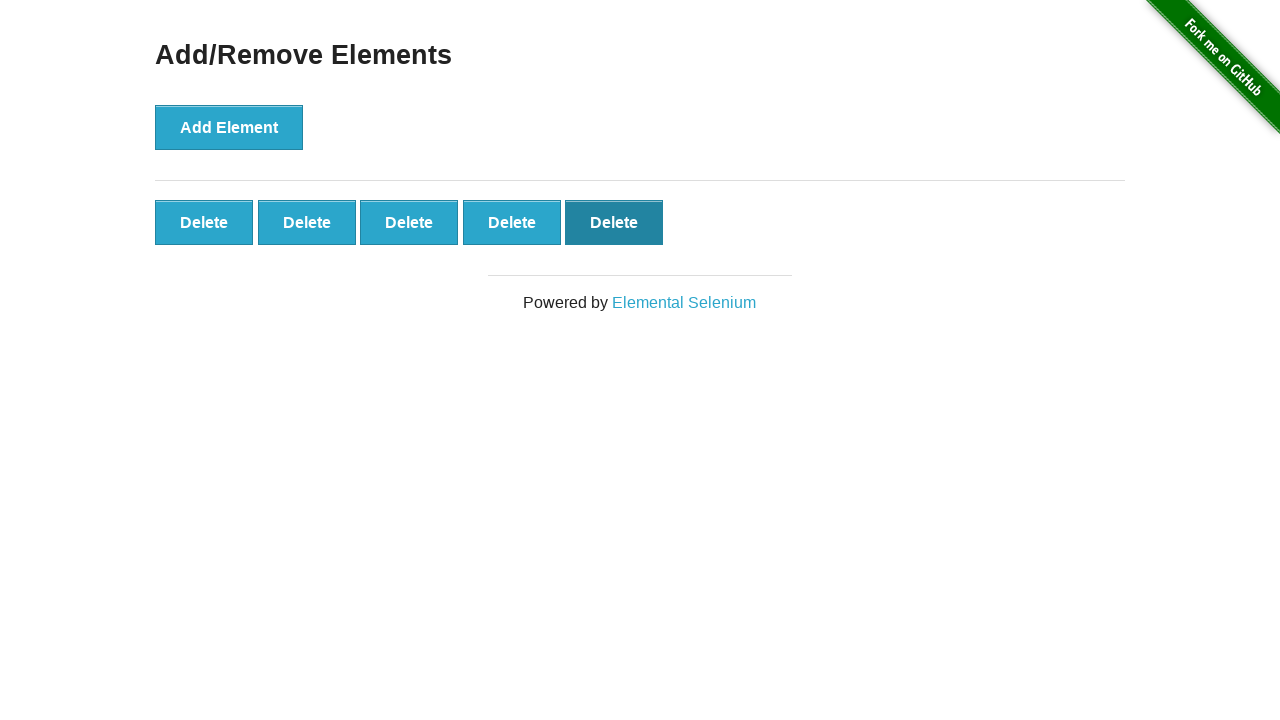

Clicked delete button on last added element at (614, 222) on #elements .added-manually >> nth=4
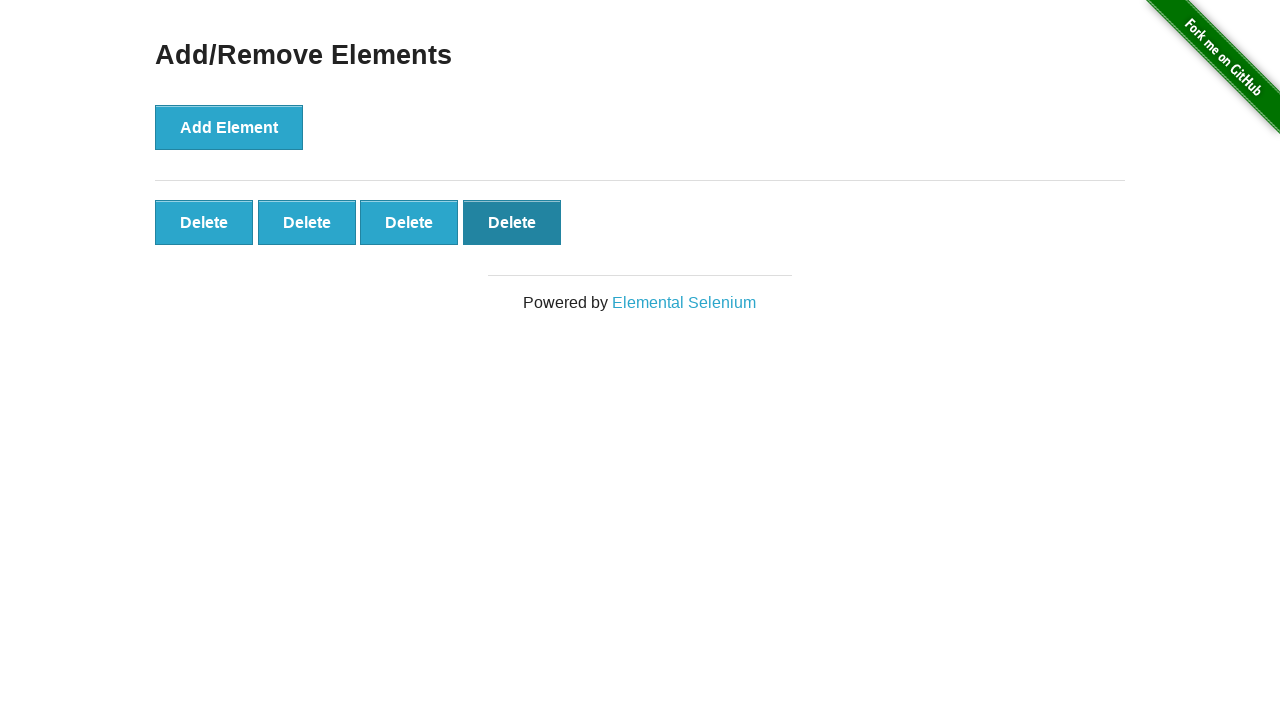

Clicked delete button on last added element at (512, 222) on #elements .added-manually >> nth=3
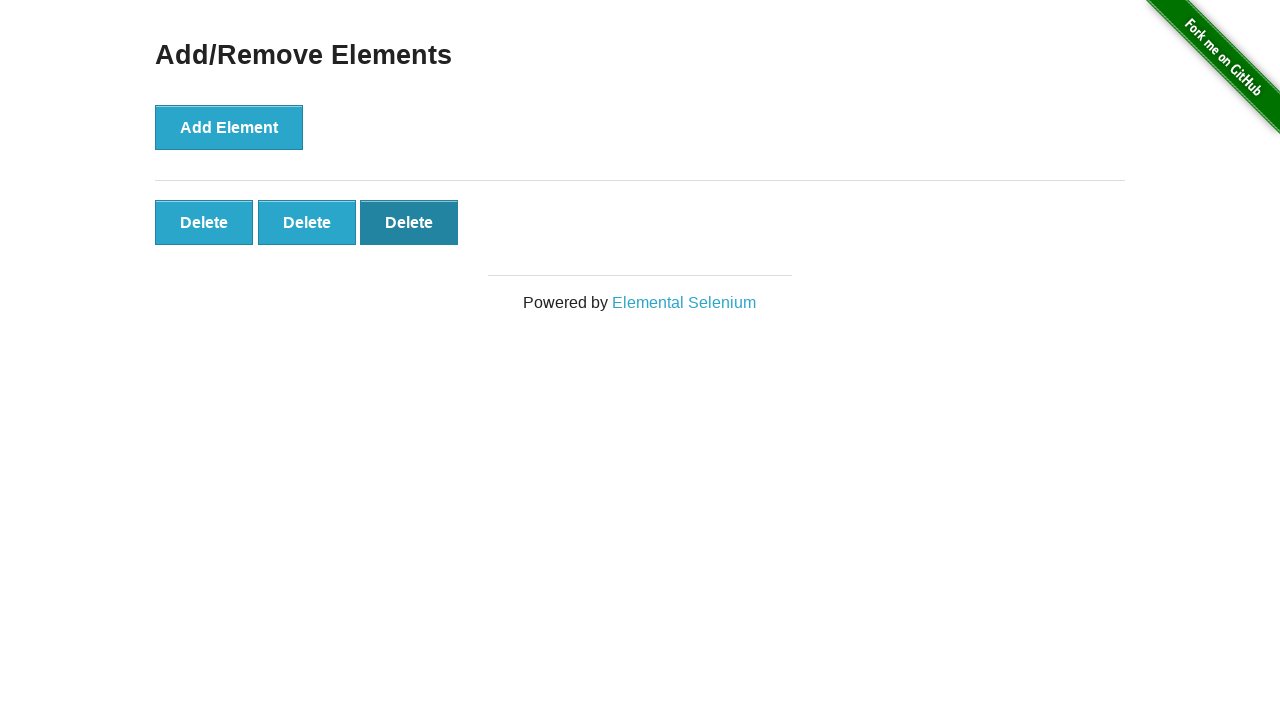

Verified 3 elements remain after removing 5
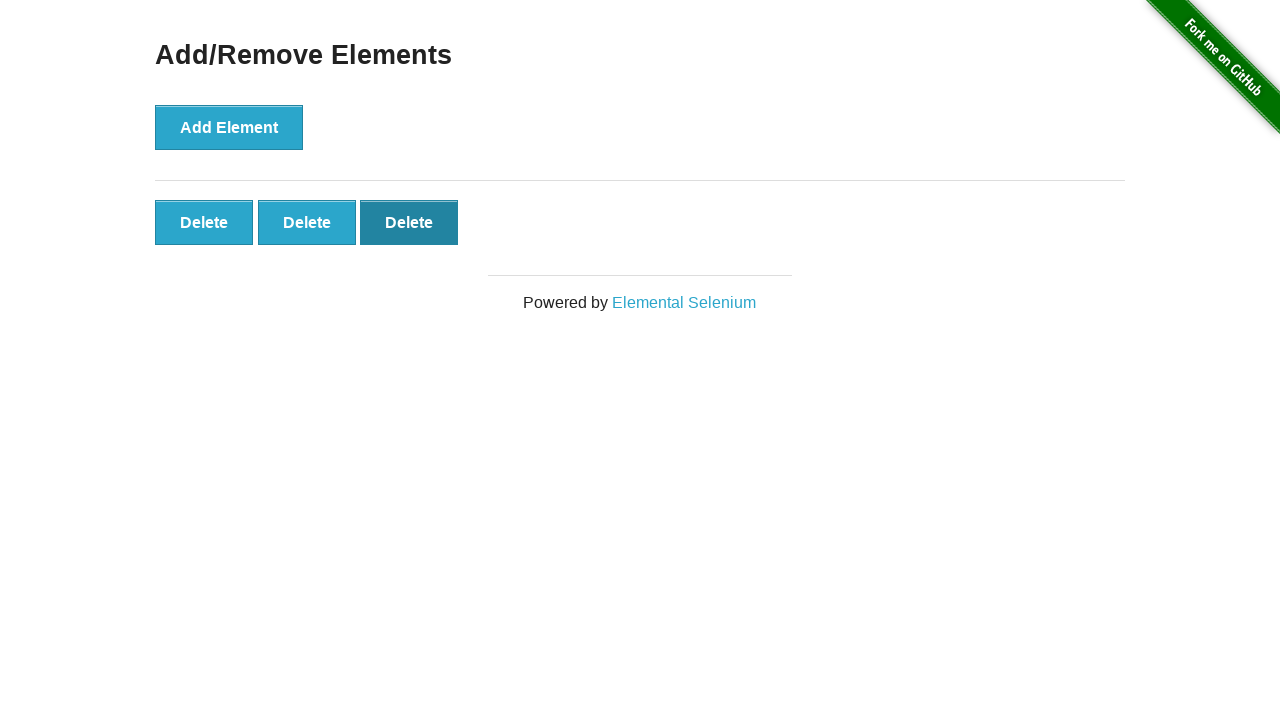

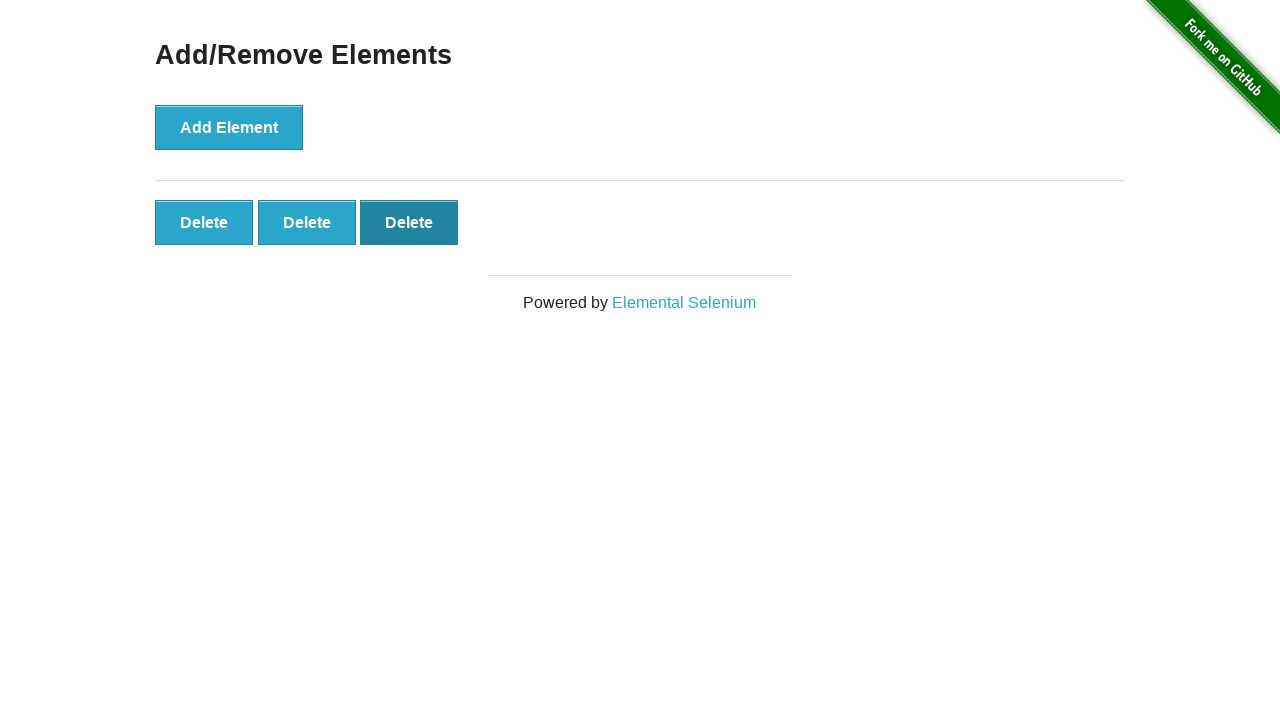